Solves a mathematical challenge by extracting a value from an element attribute, calculating the result, filling the answer, selecting checkboxes and radio buttons, then submitting the form

Starting URL: http://suninjuly.github.io/get_attribute.html

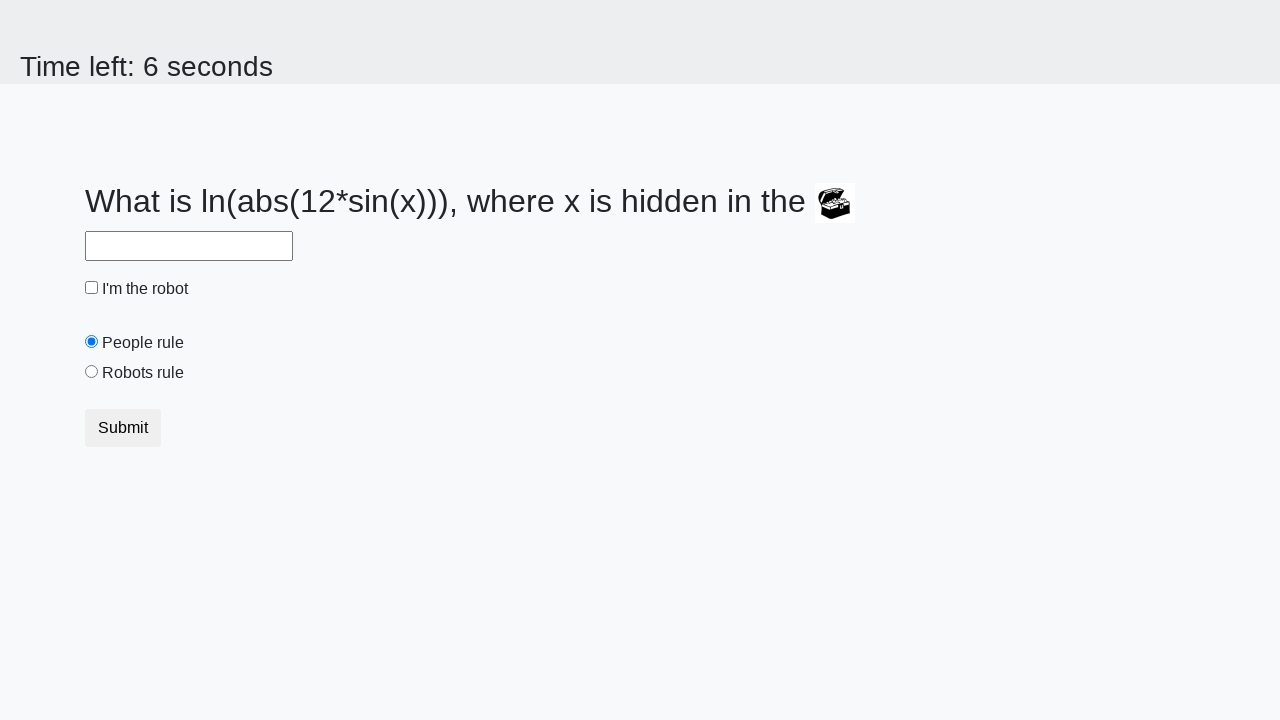

Located treasure element
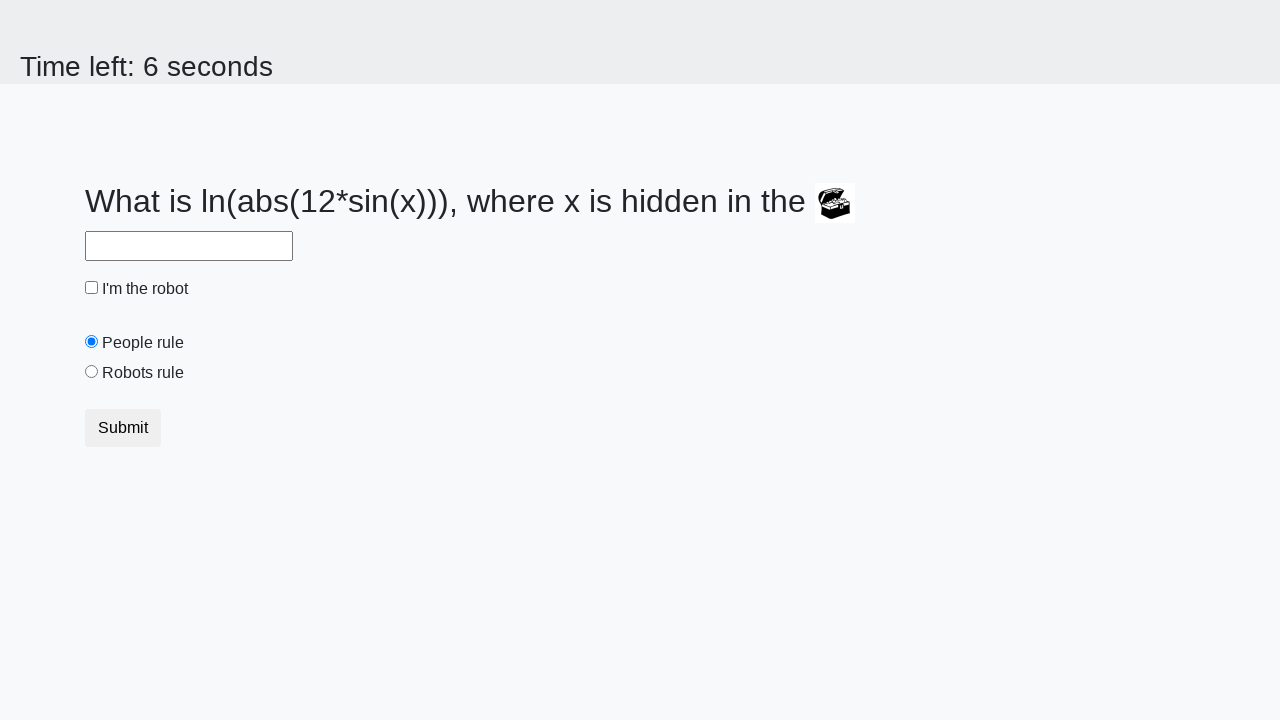

Extracted valuex attribute from treasure element: 919
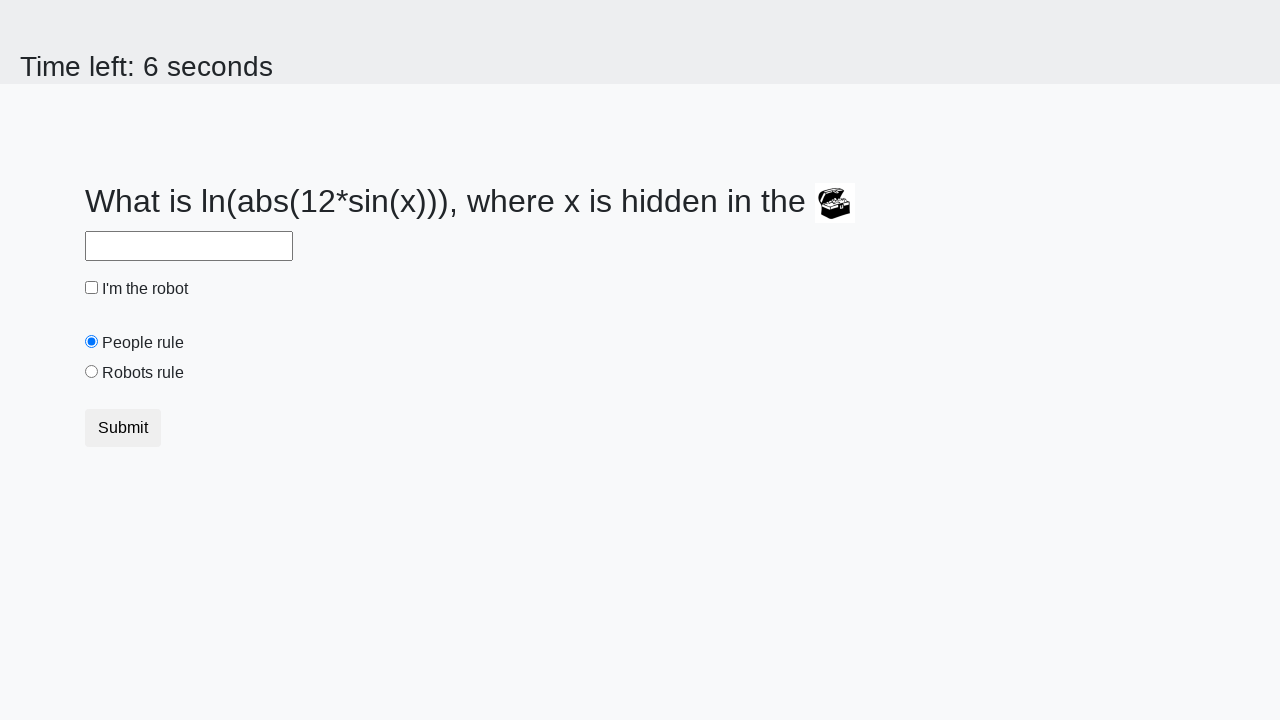

Calculated answer using logarithmic formula: 2.4813619510985157
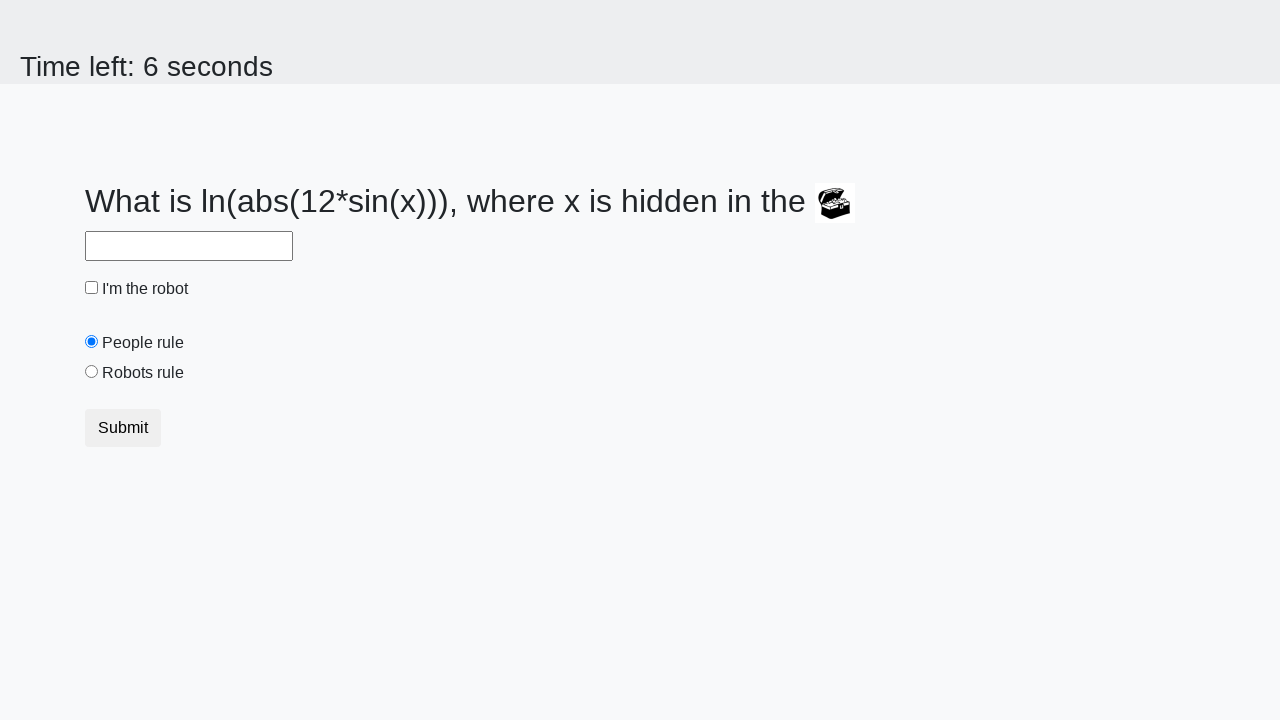

Filled answer field with calculated value: 2.4813619510985157 on #answer
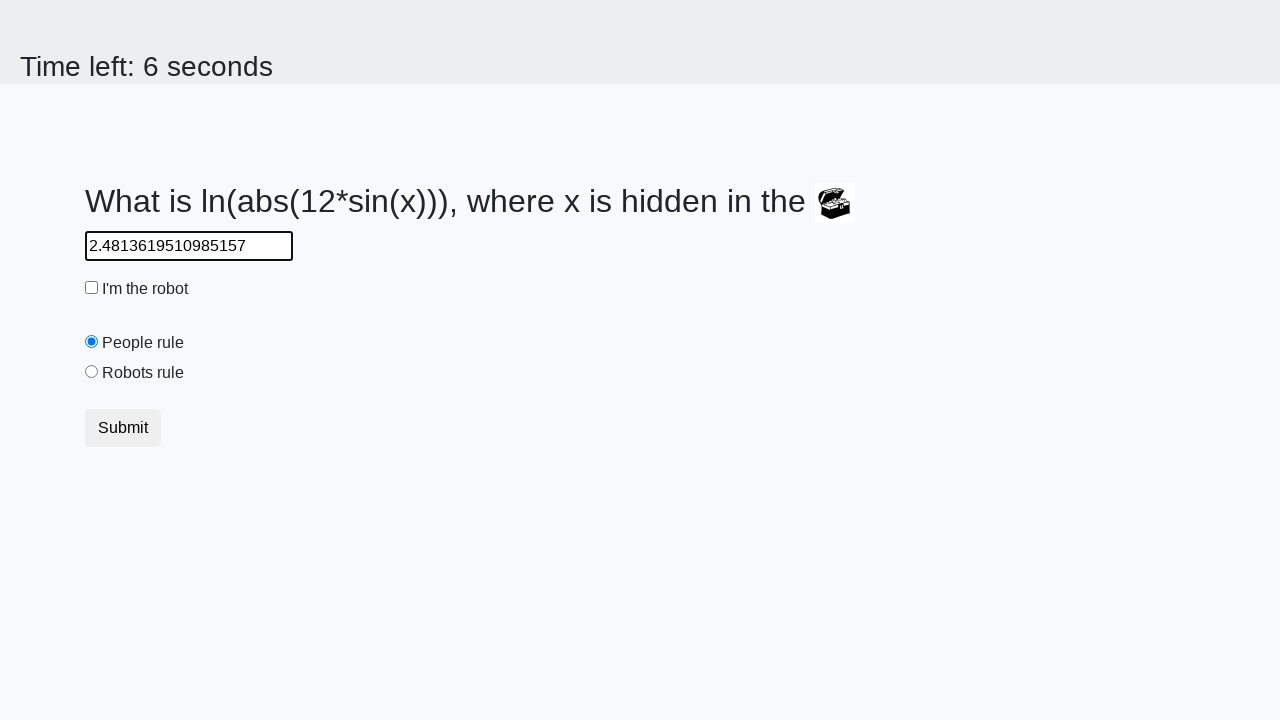

Clicked robot checkbox at (92, 288) on #robotCheckbox
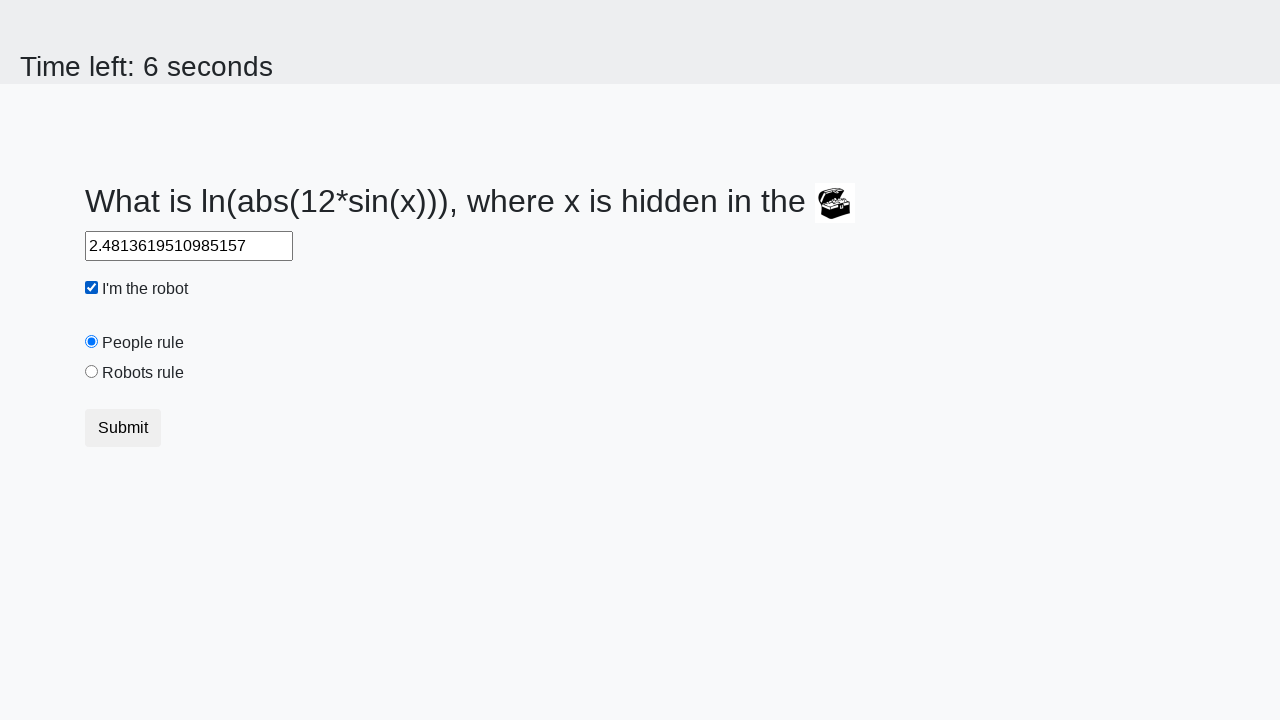

Selected robots rule radio button at (92, 372) on #robotsRule
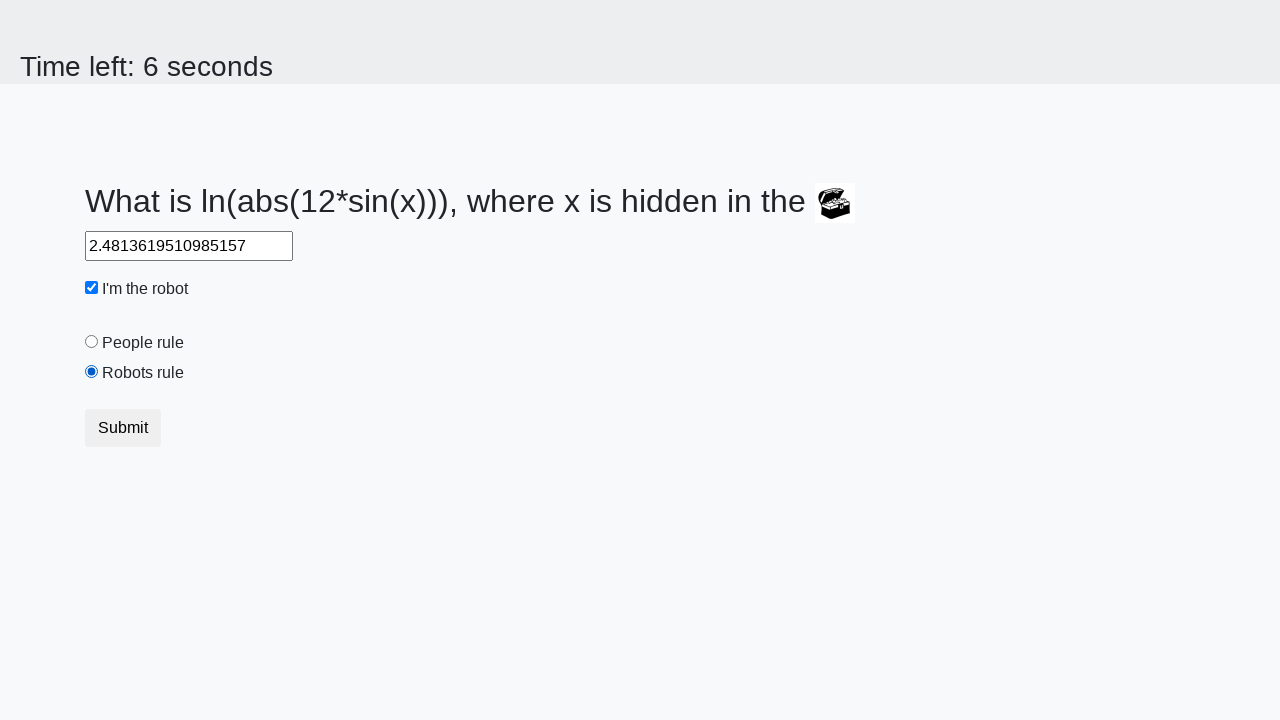

Clicked submit button to complete form at (123, 428) on .btn.btn-default
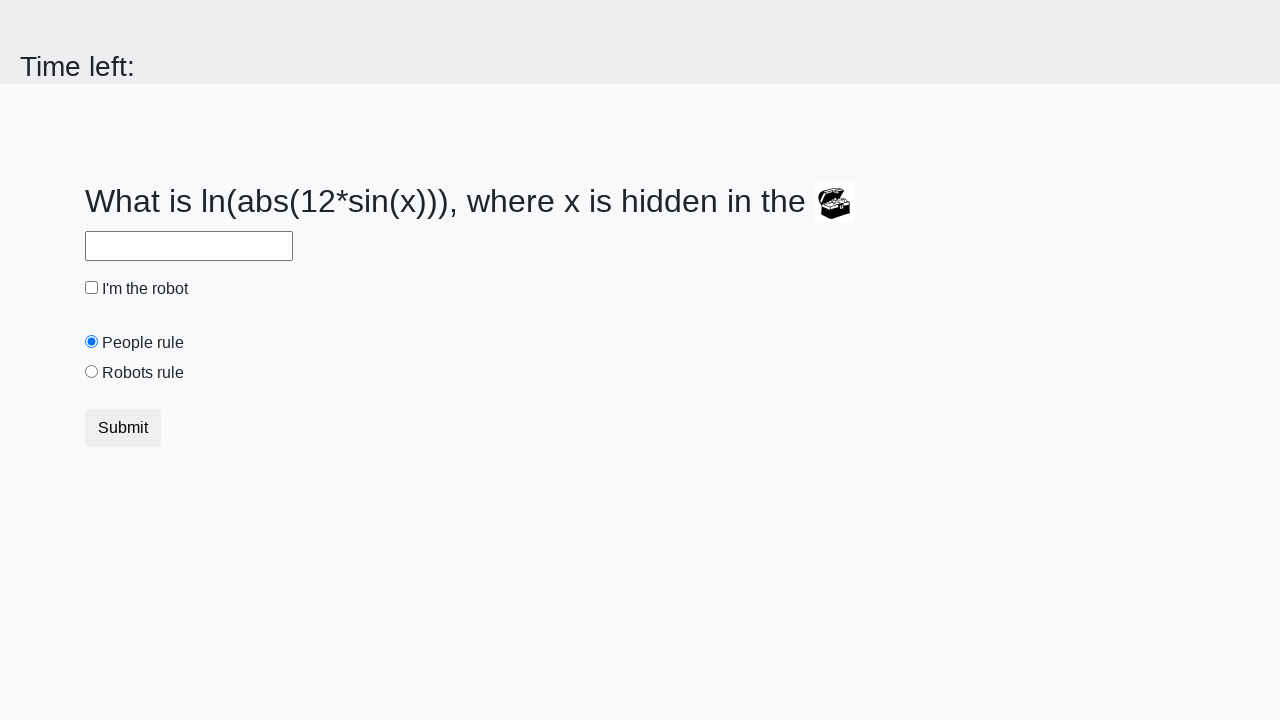

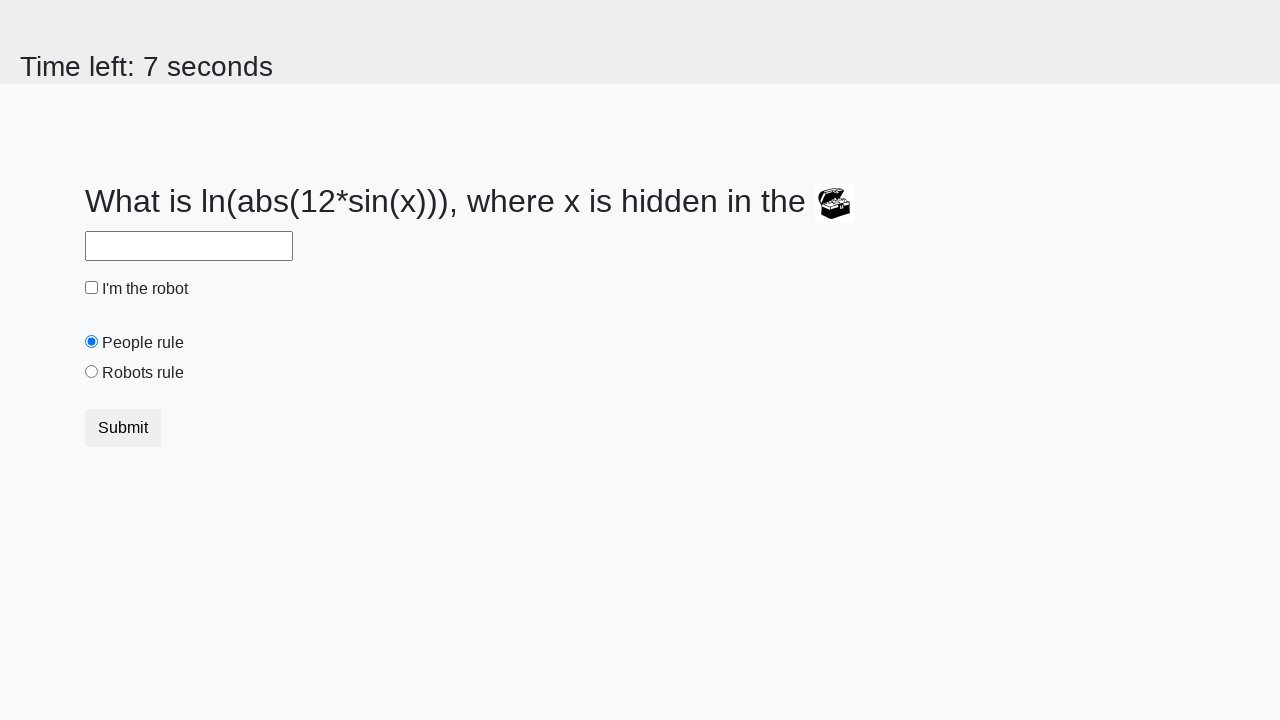